Navigates to the Frames page, clicks on Nested Frames link, and verifies the top-right frame contains "RIGHT" text

Starting URL: https://the-internet.herokuapp.com/

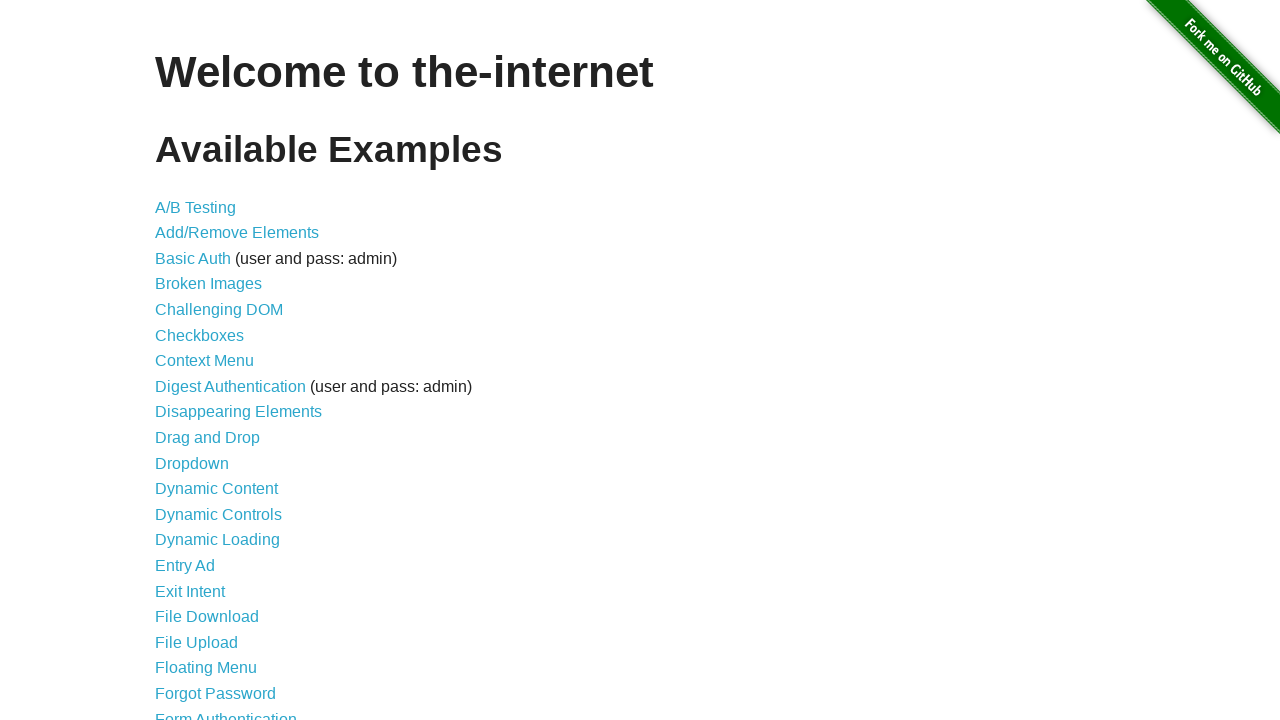

Navigated to the-internet.herokuapp.com homepage
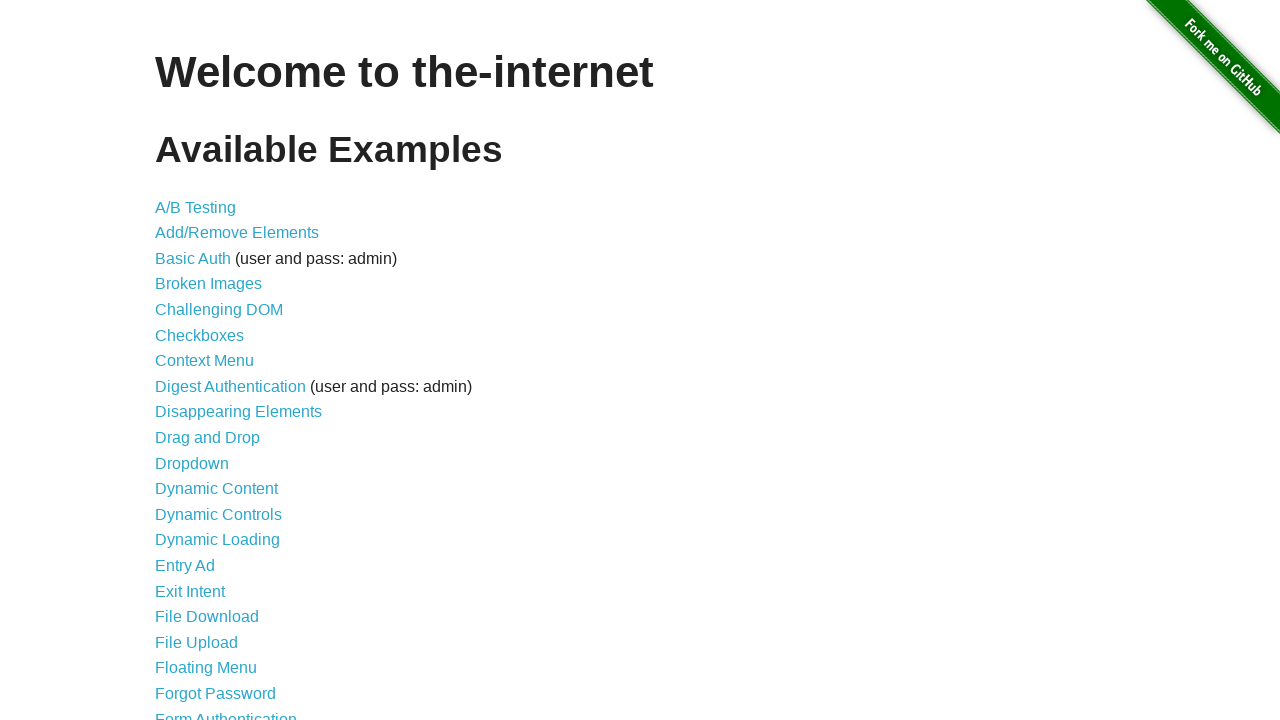

Clicked on Frames link at (182, 361) on a:text('Frames')
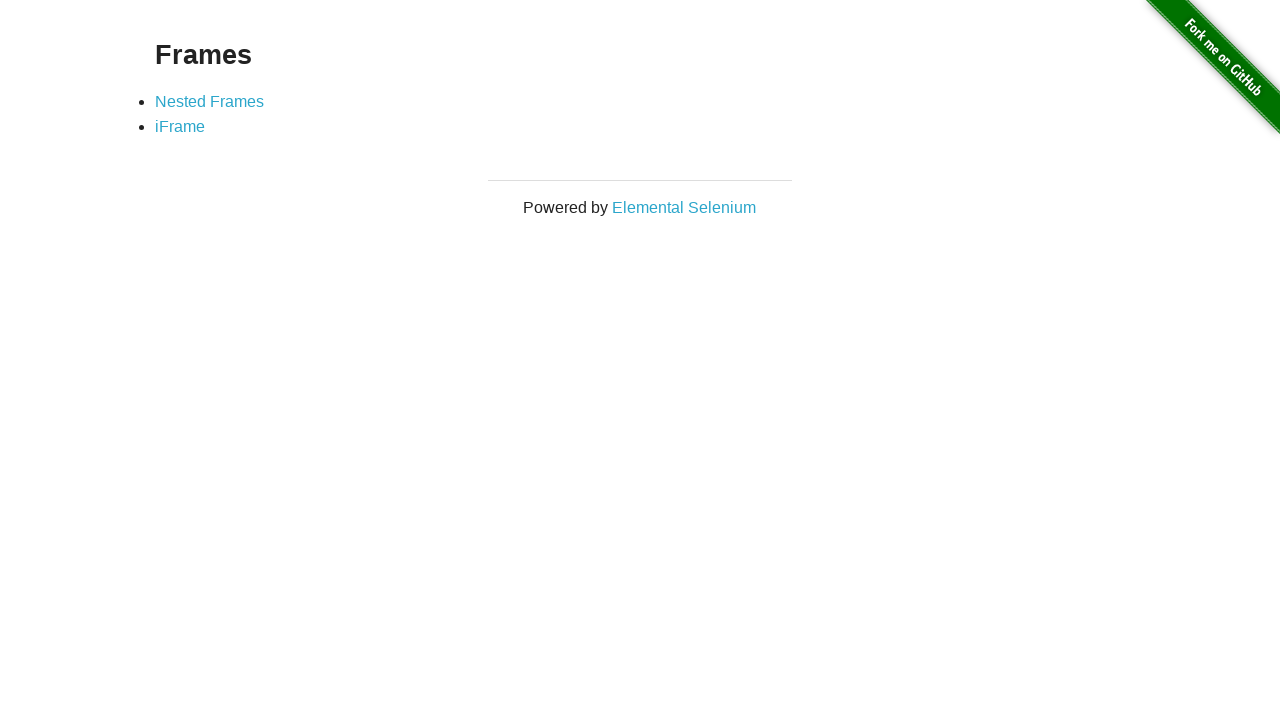

Clicked on Nested Frames link at (210, 101) on a:text('Nested Frames')
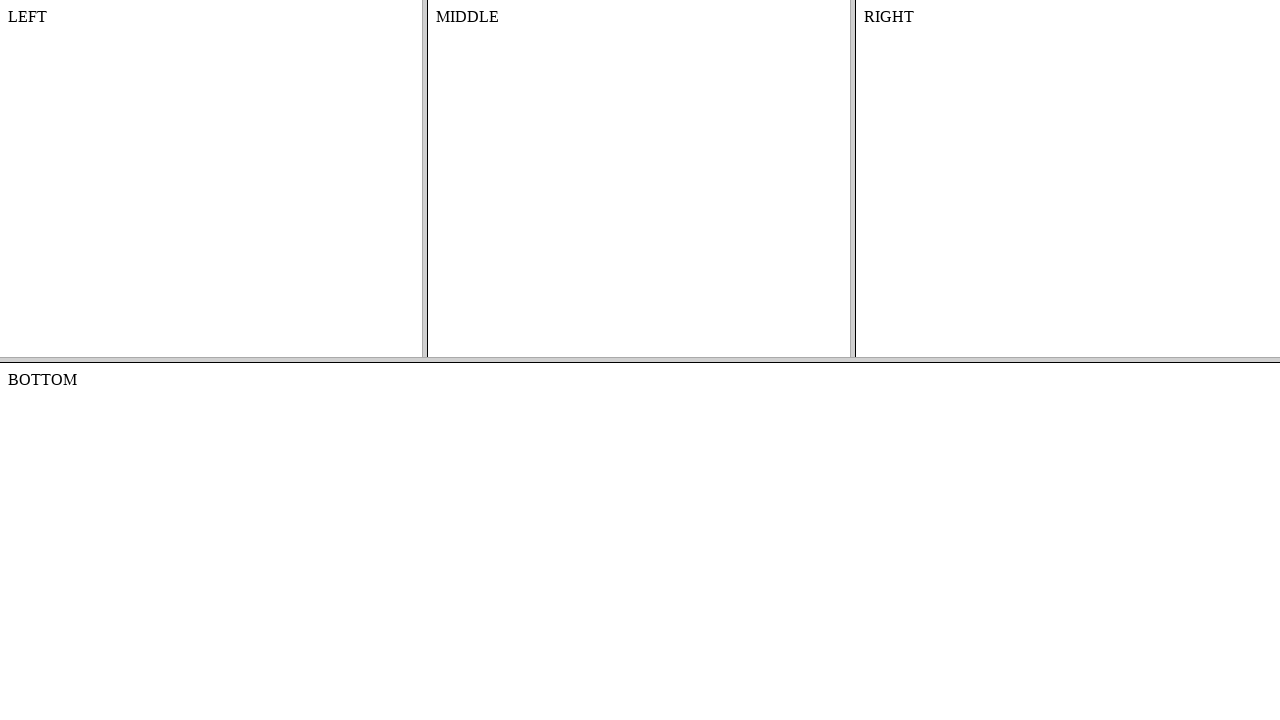

Located top frame
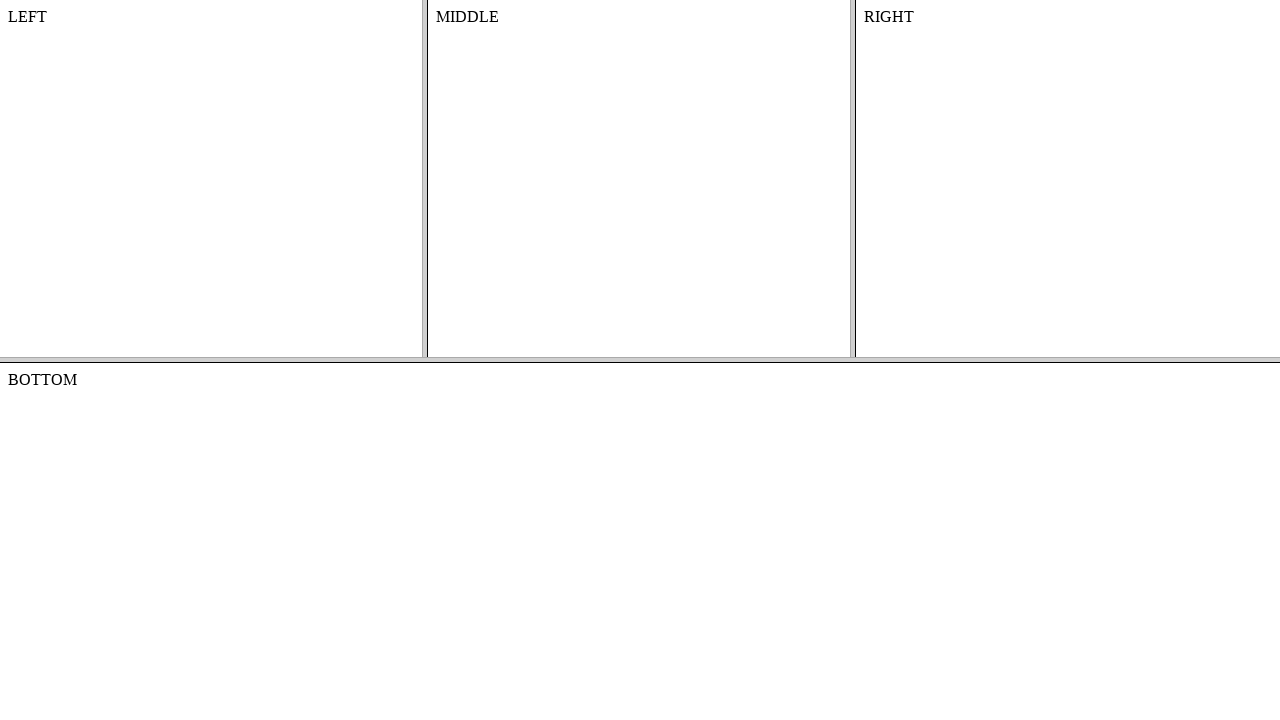

Located right frame within top frame
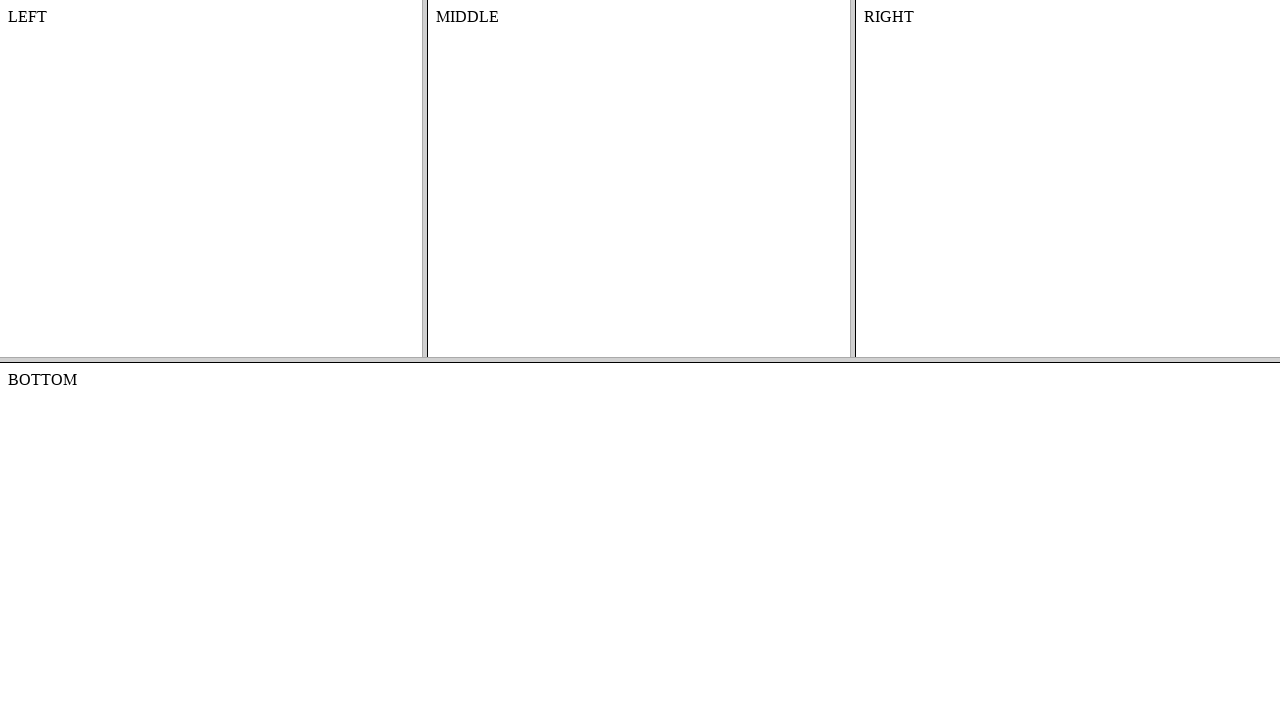

Waited for body element in right frame to load
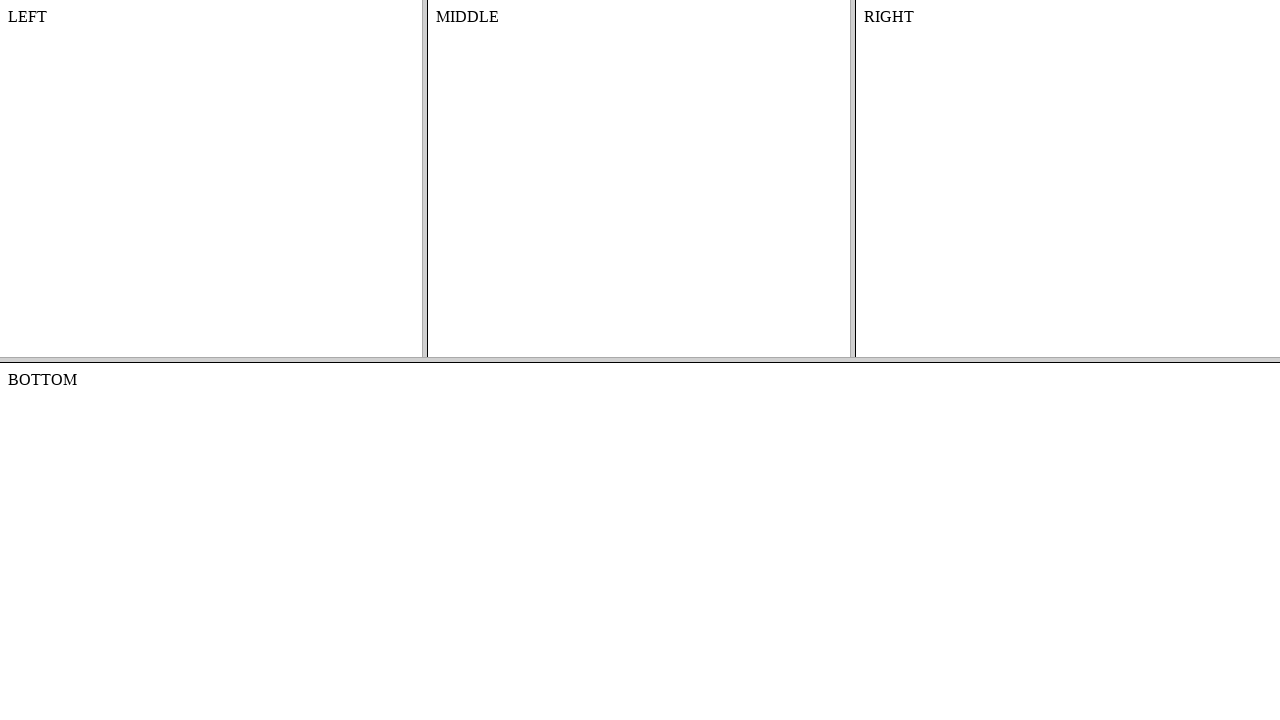

Verified right frame contains 'RIGHT' text
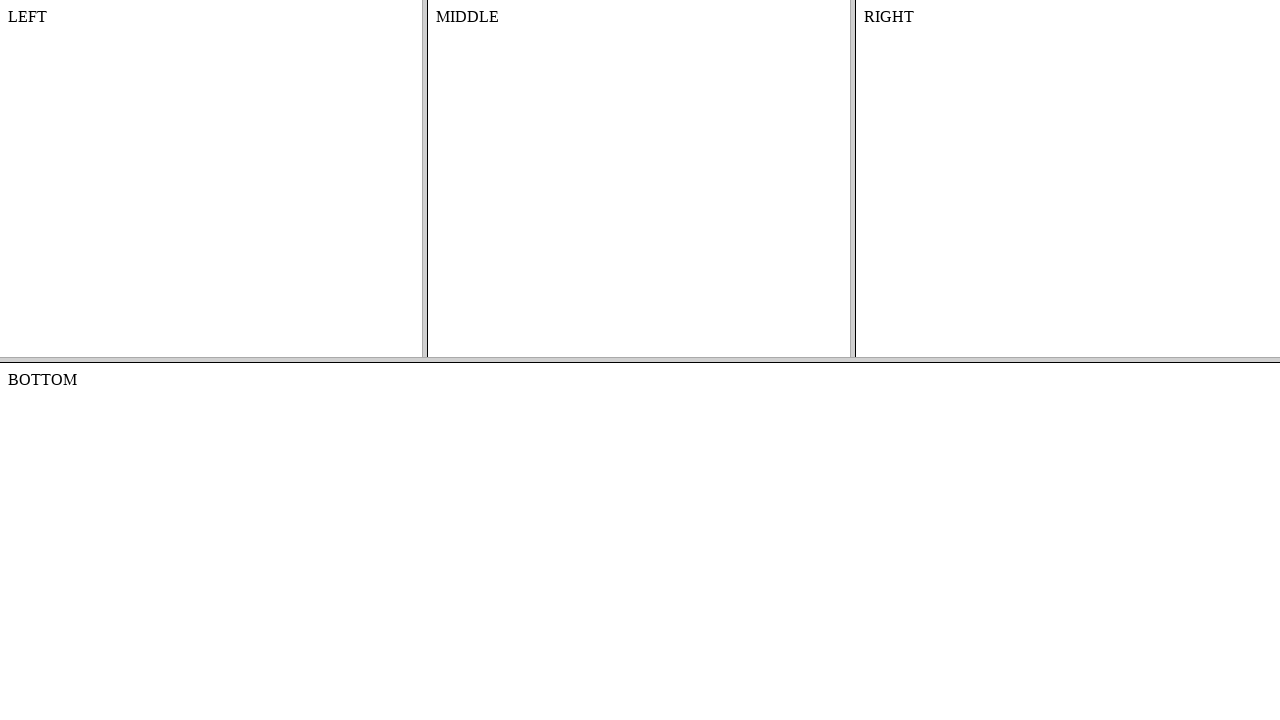

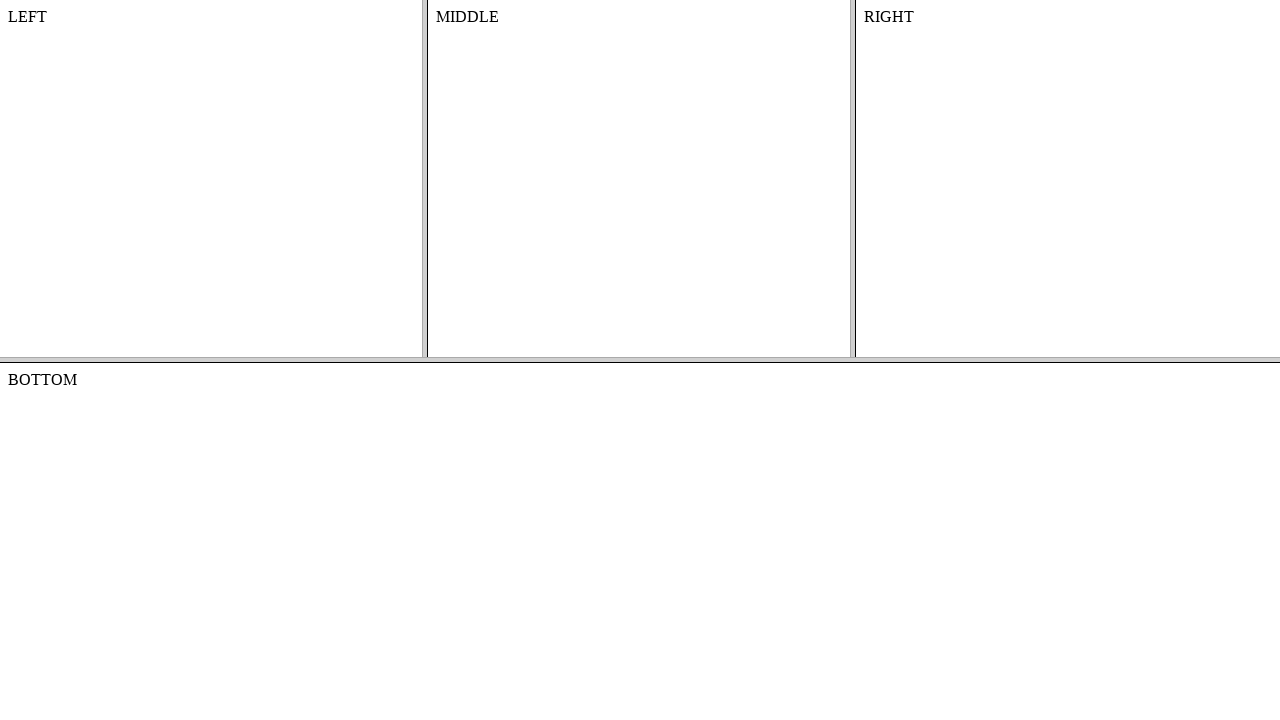